Tests window handling functionality by opening a new window, switching between windows, and verifying content in the new window

Starting URL: https://the-internet.herokuapp.com/windows

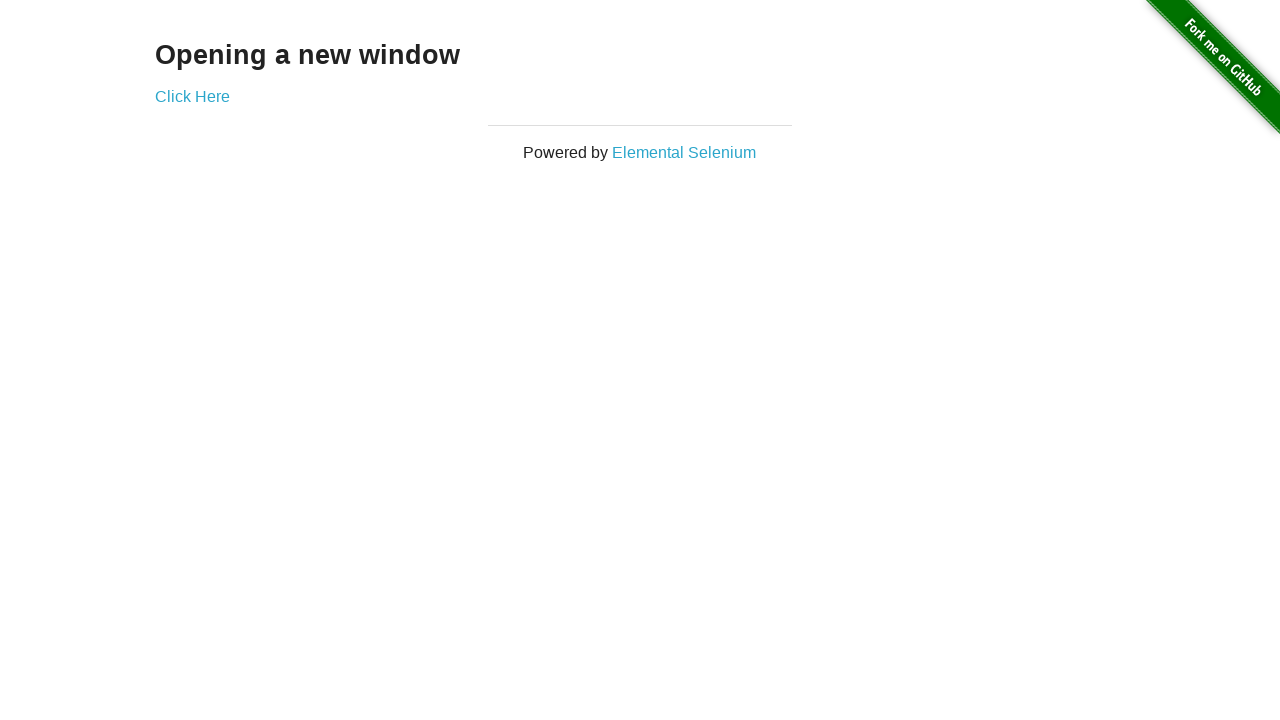

Clicked link to open new window at (192, 96) on xpath=//a[text()='Click Here']
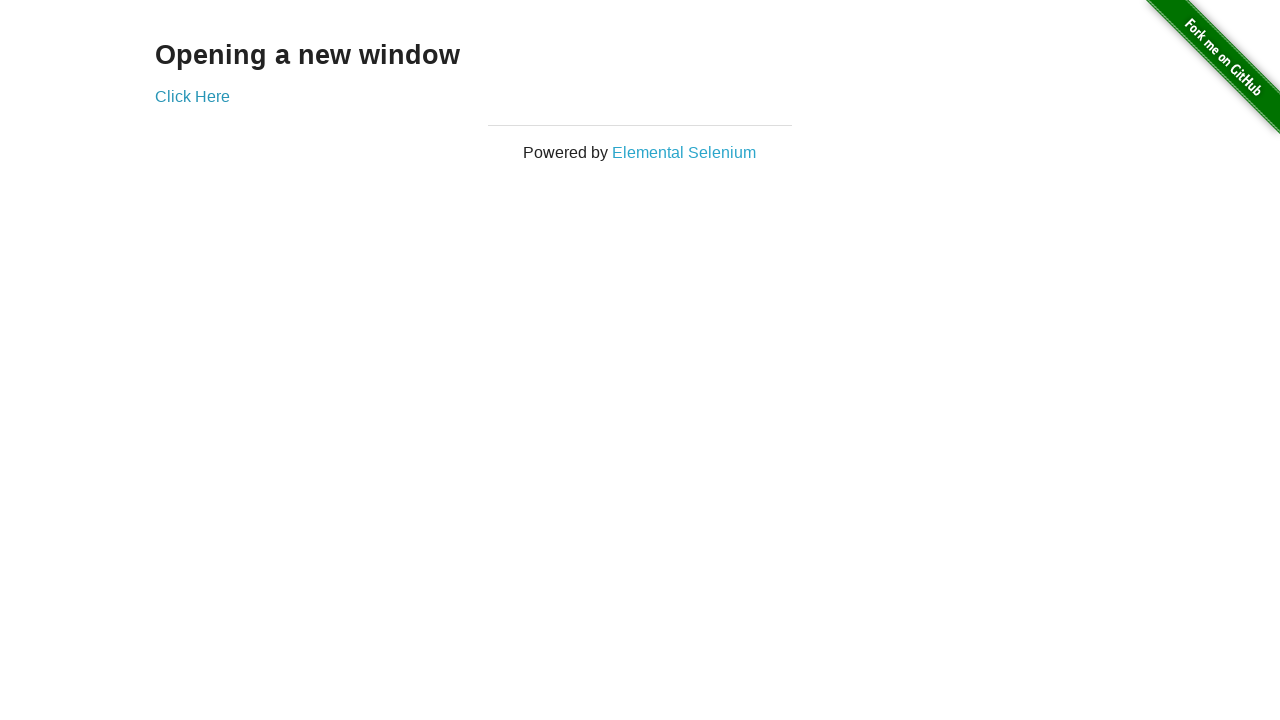

New window opened and captured
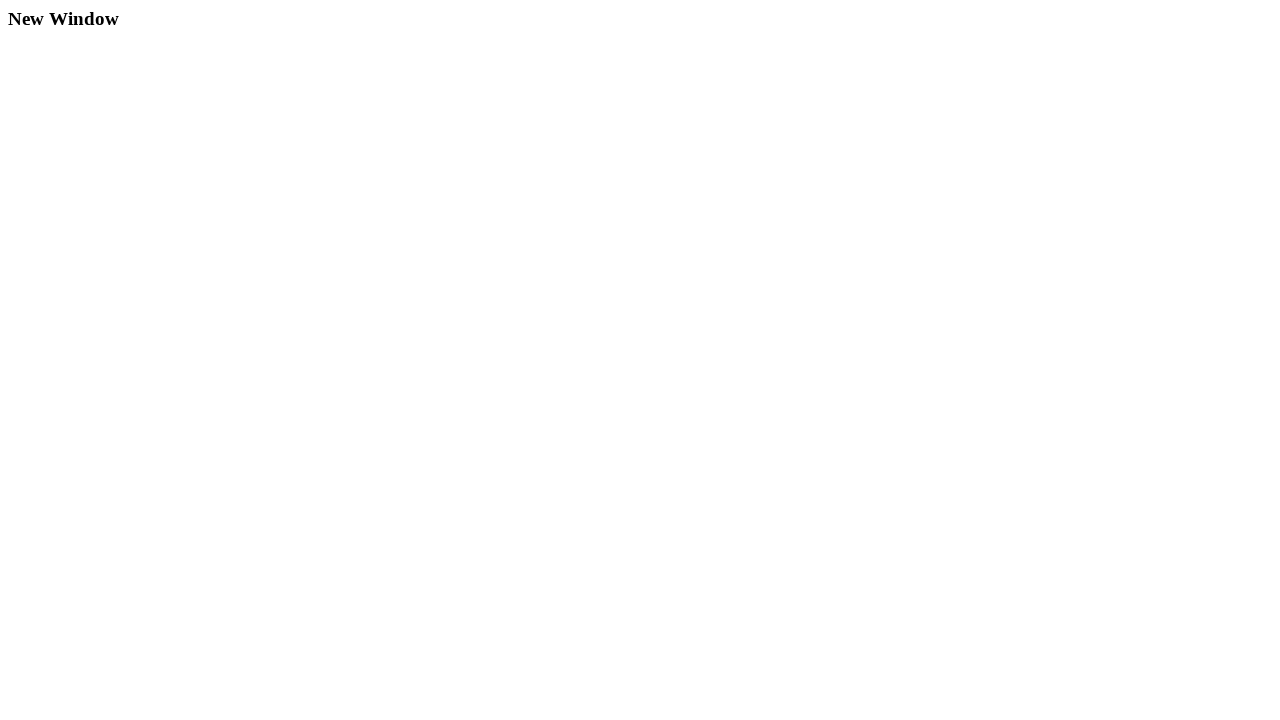

New window finished loading
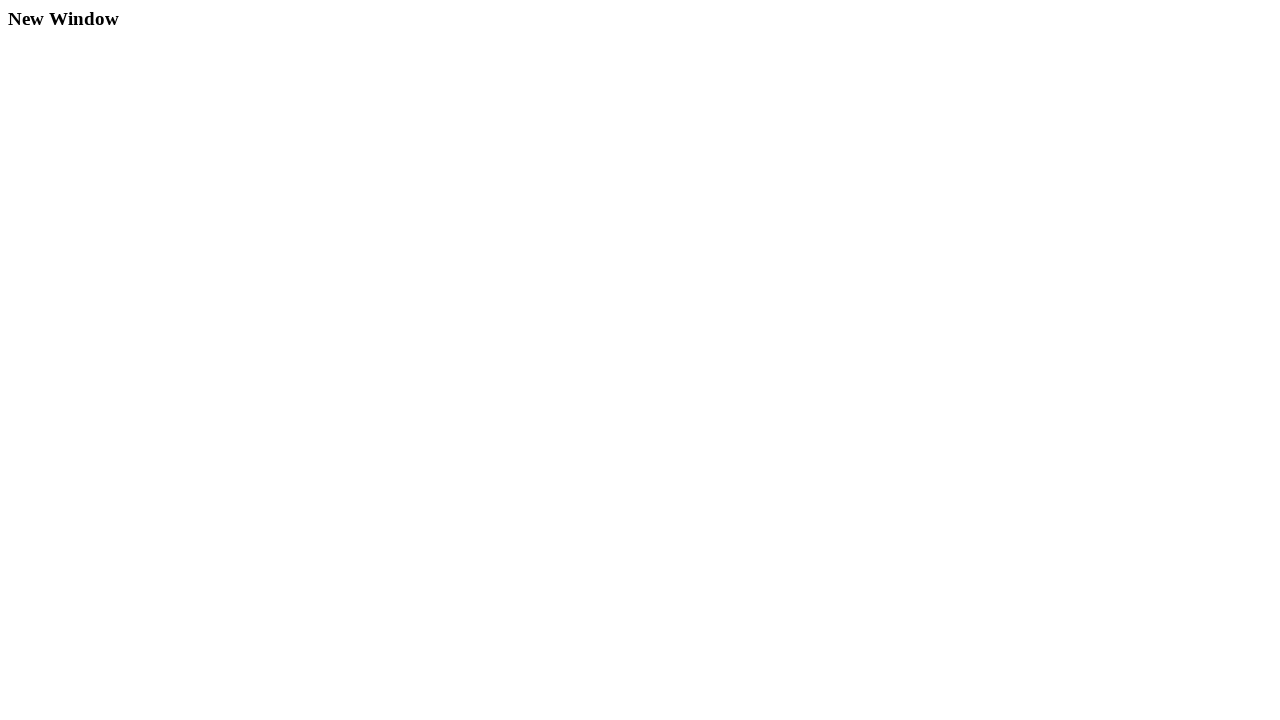

Verified 'New Window' content present in new window
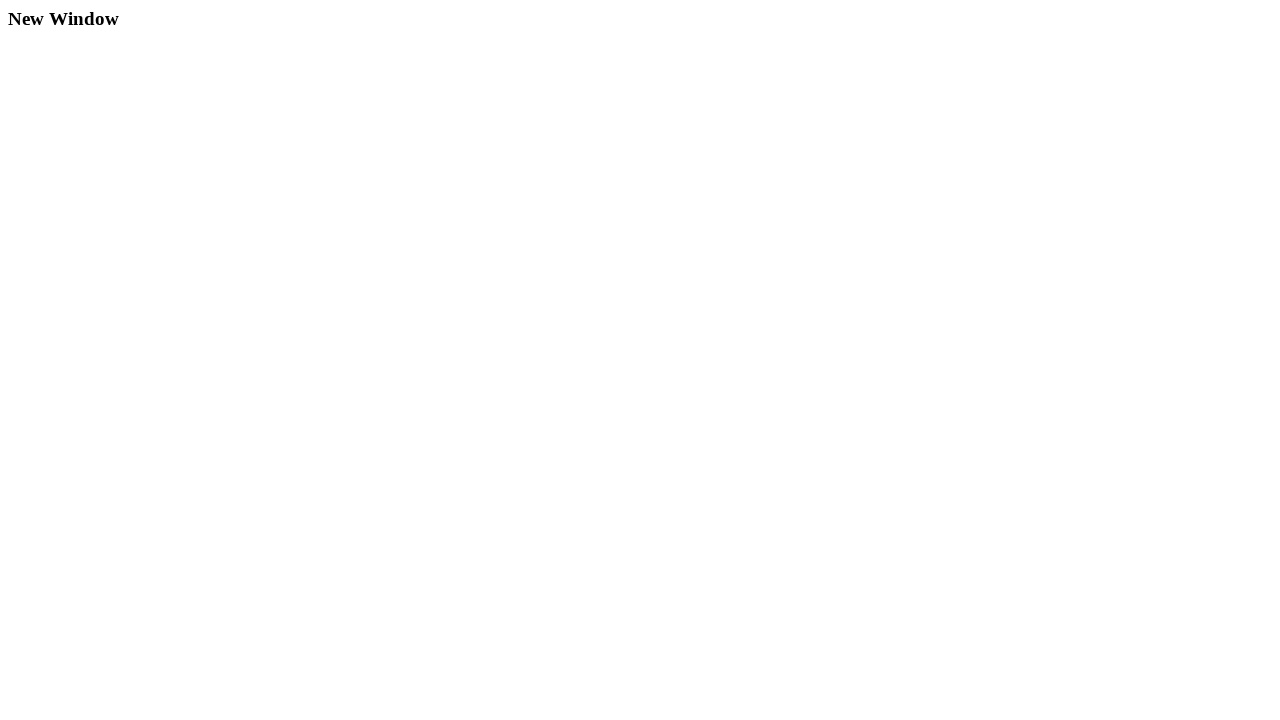

Closed the new window
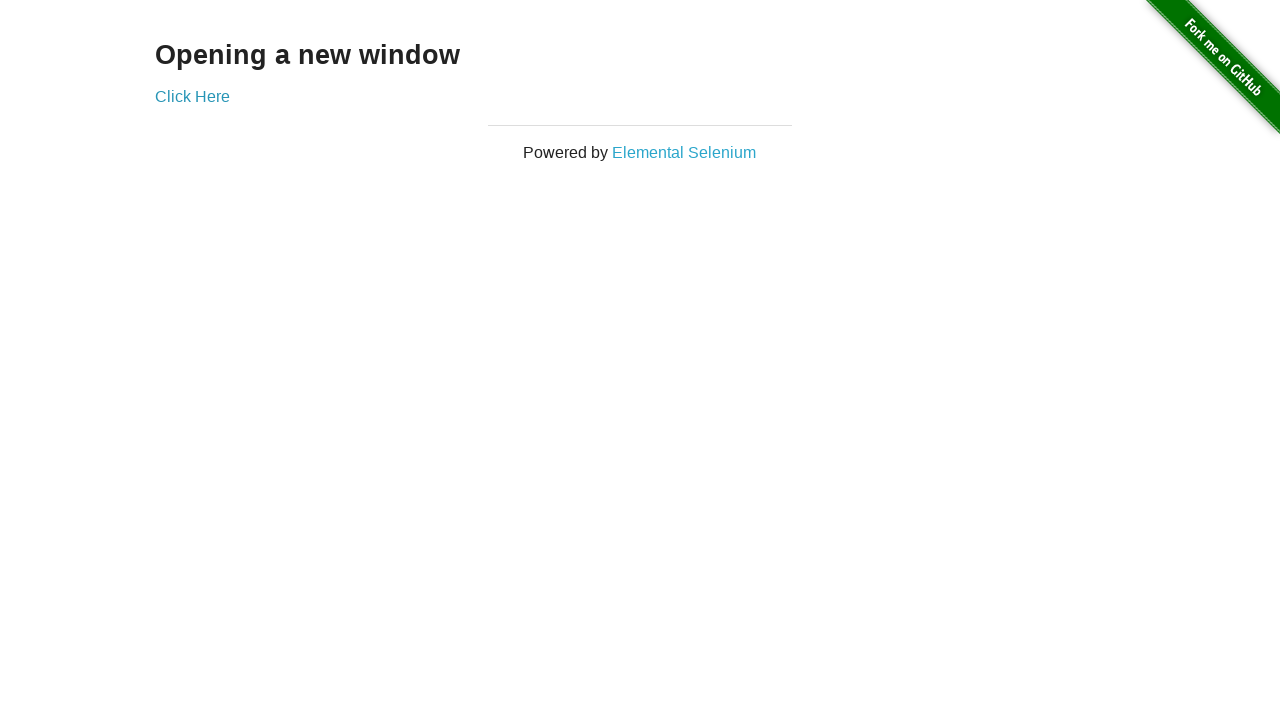

Original page finished loading after window closed
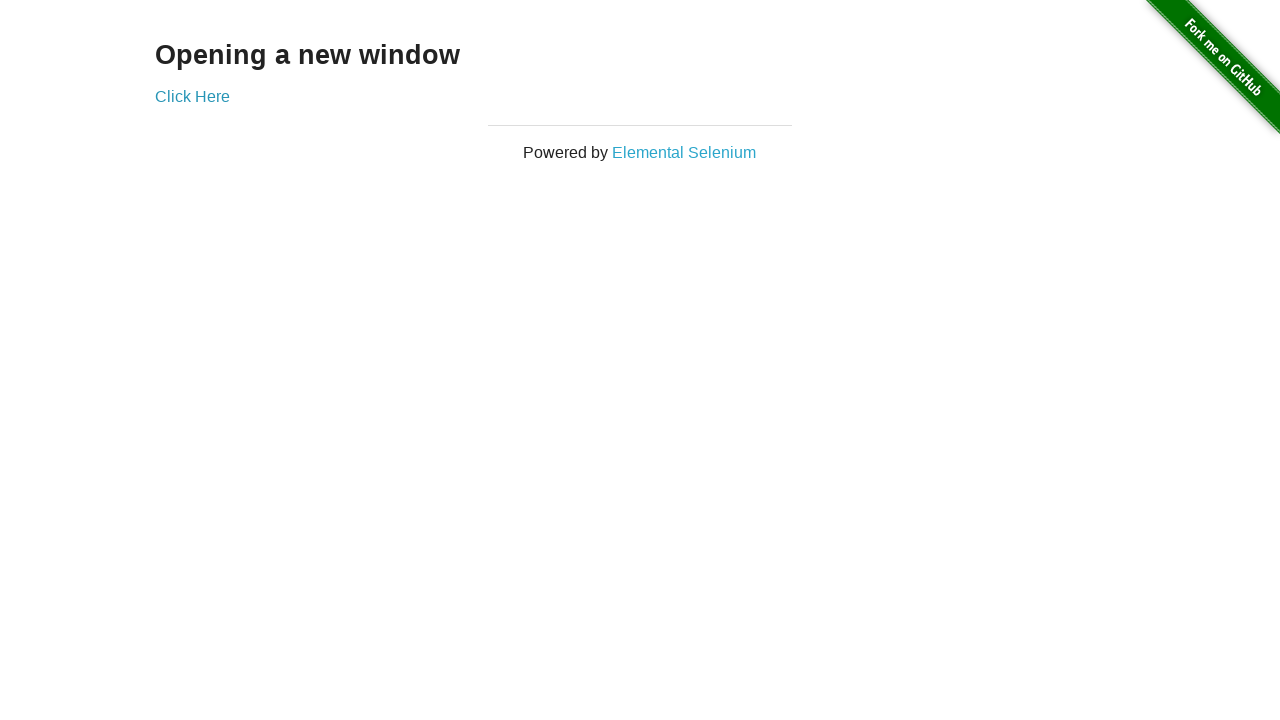

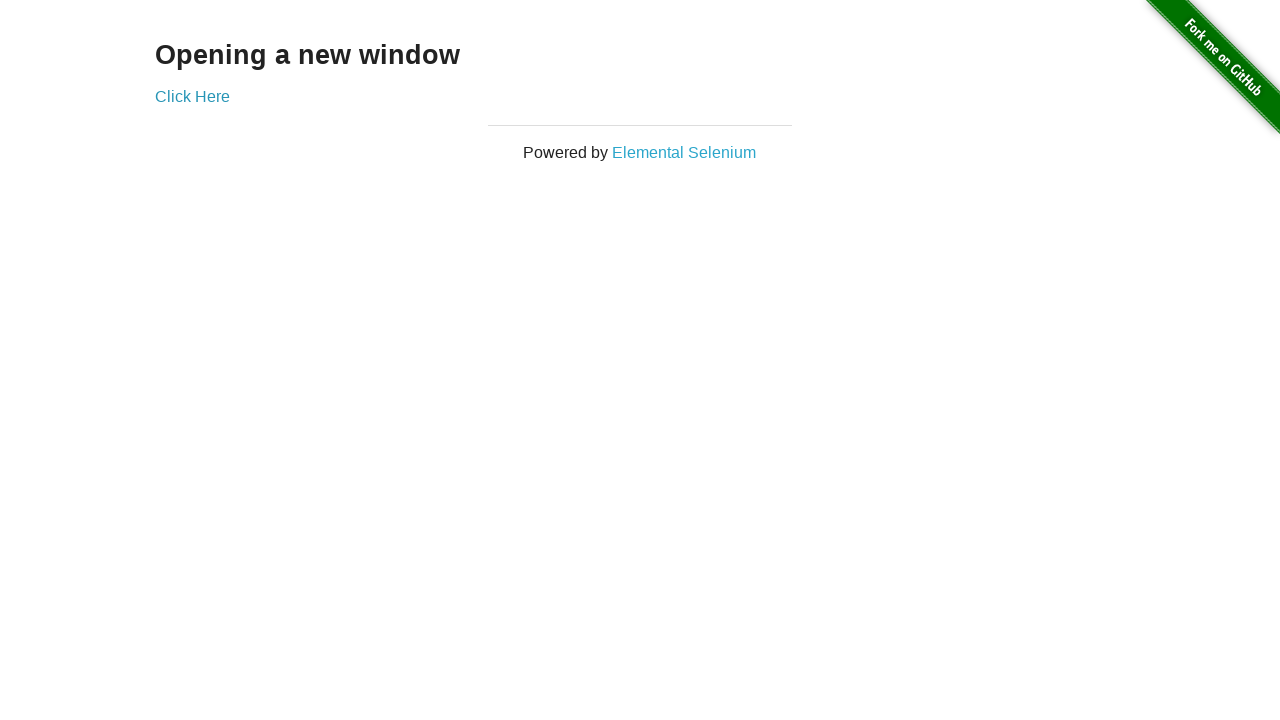